Launches the Audi website homepage and verifies it loads successfully

Starting URL: https://www.audi.com/en.html

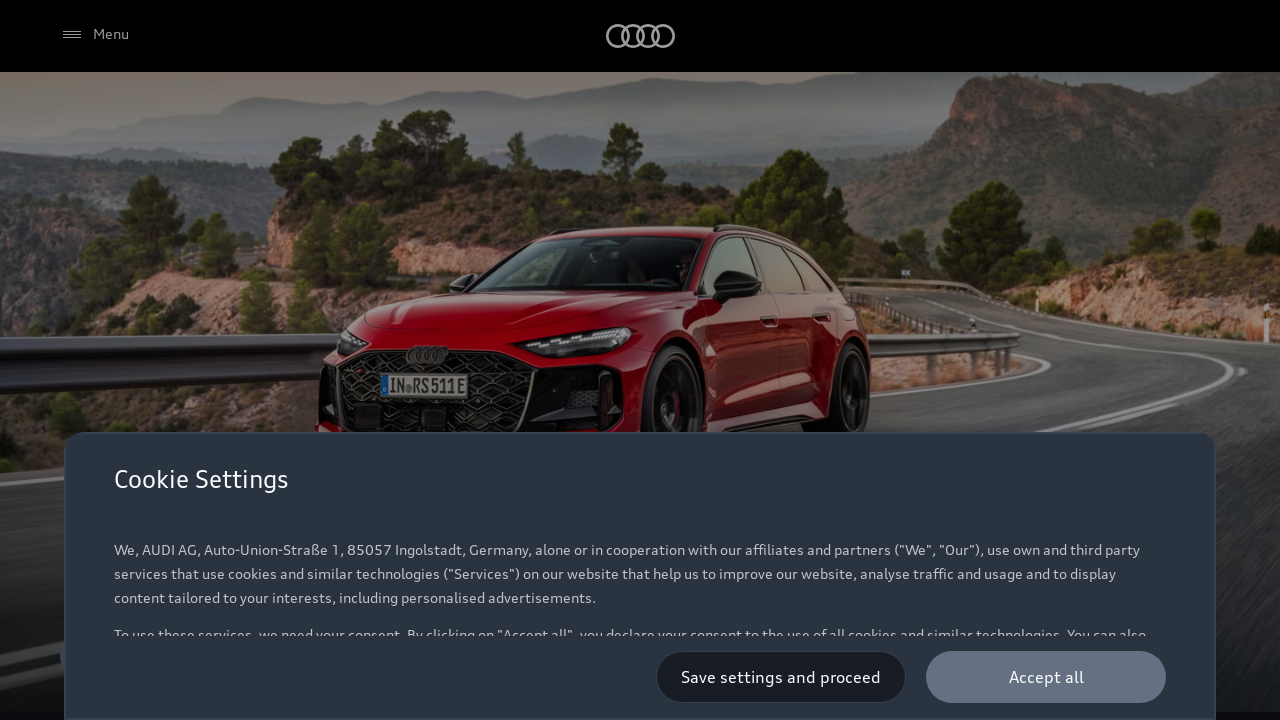

Navigated to Audi website homepage
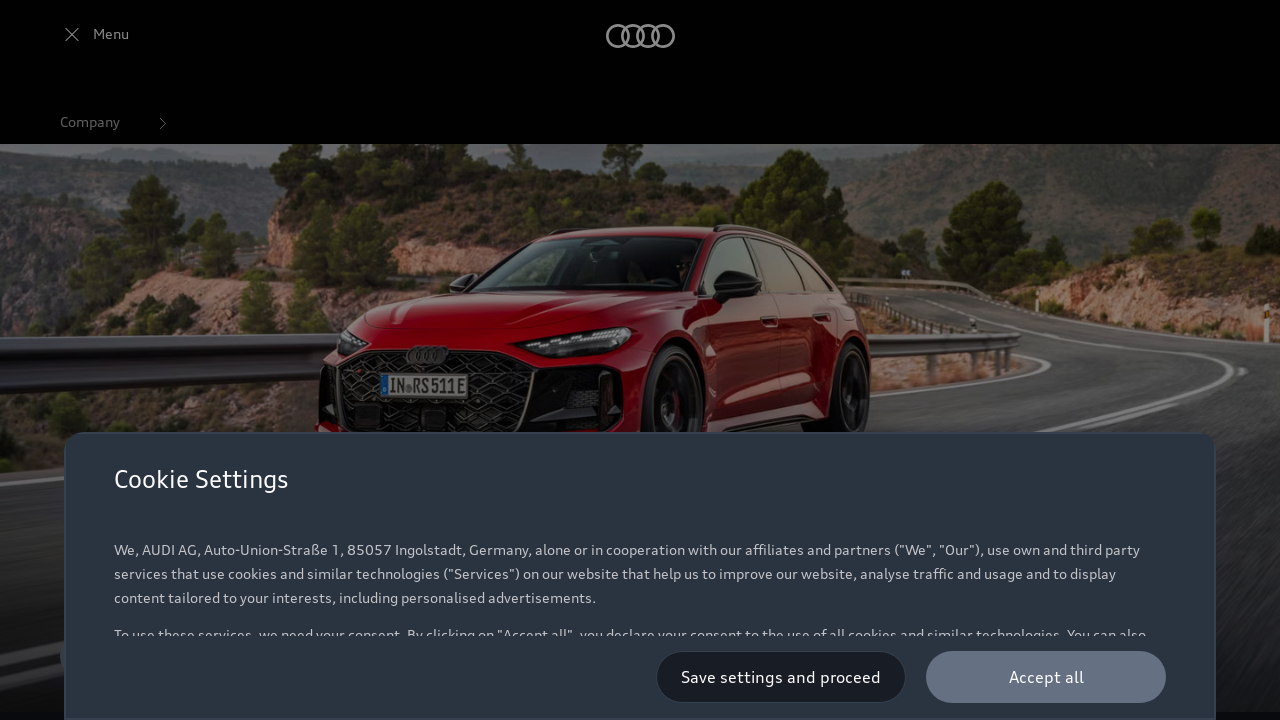

Waited for DOM content to be fully loaded
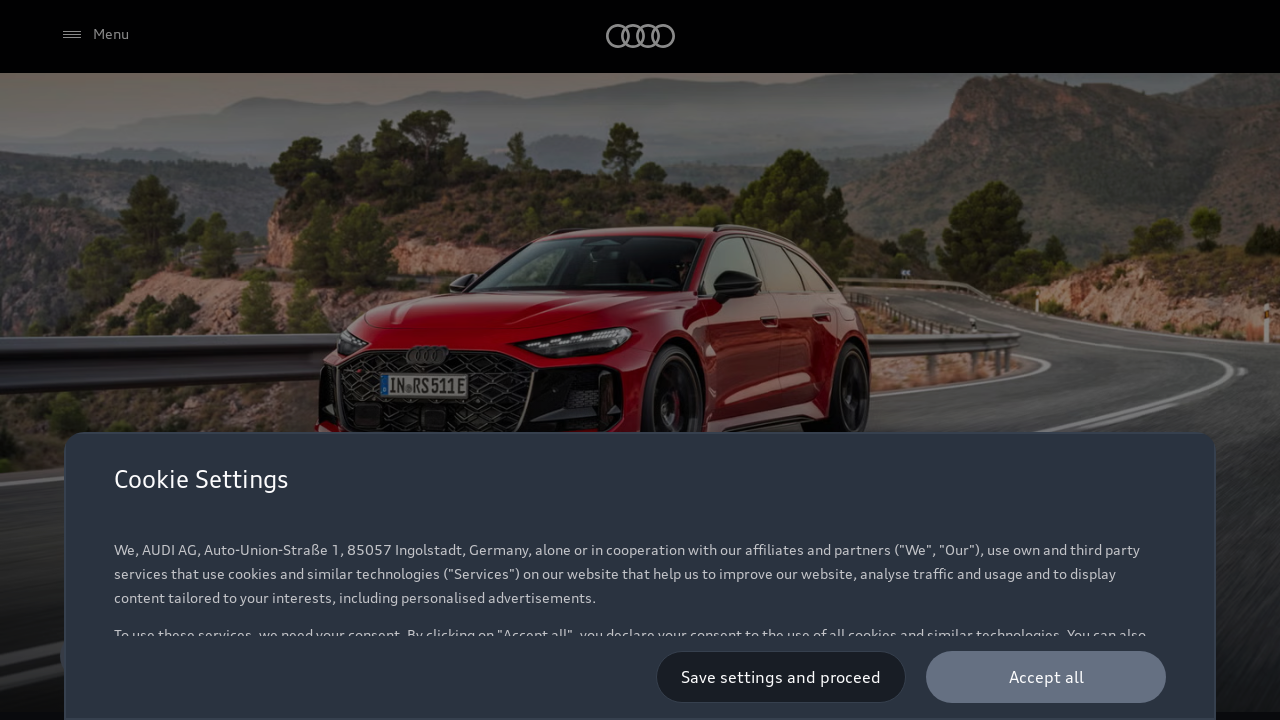

Verified body element is present on the page
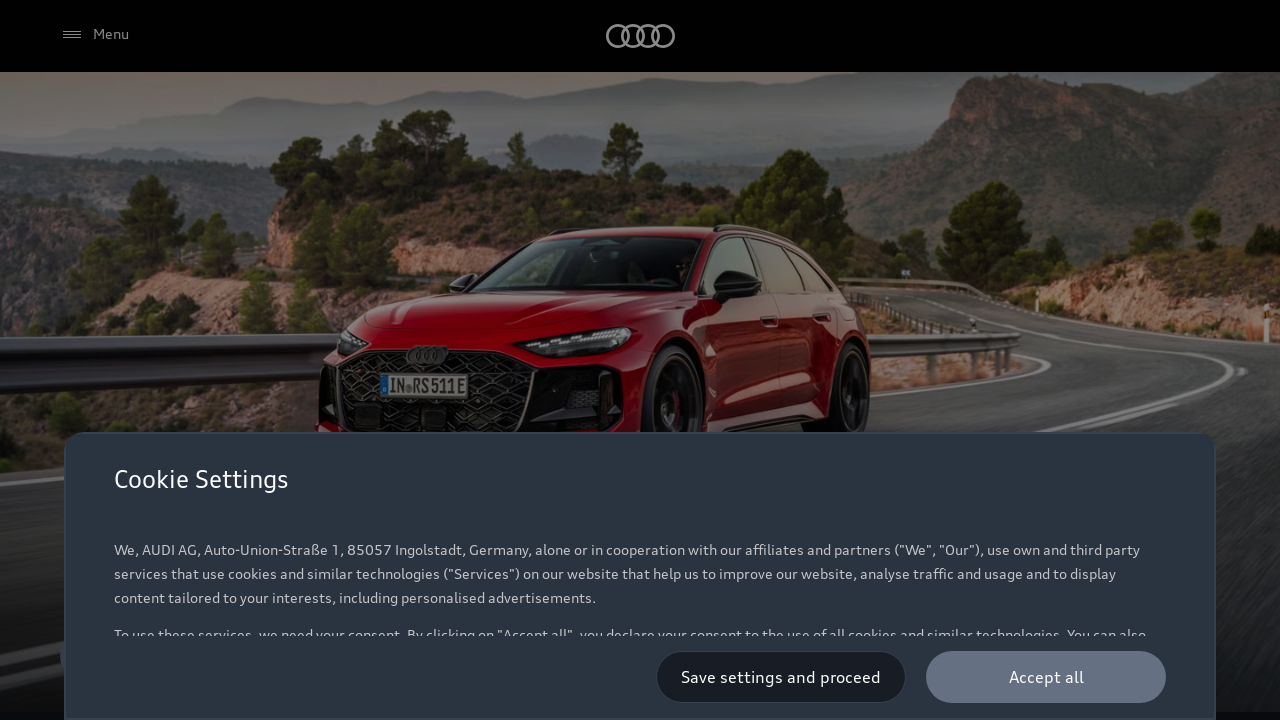

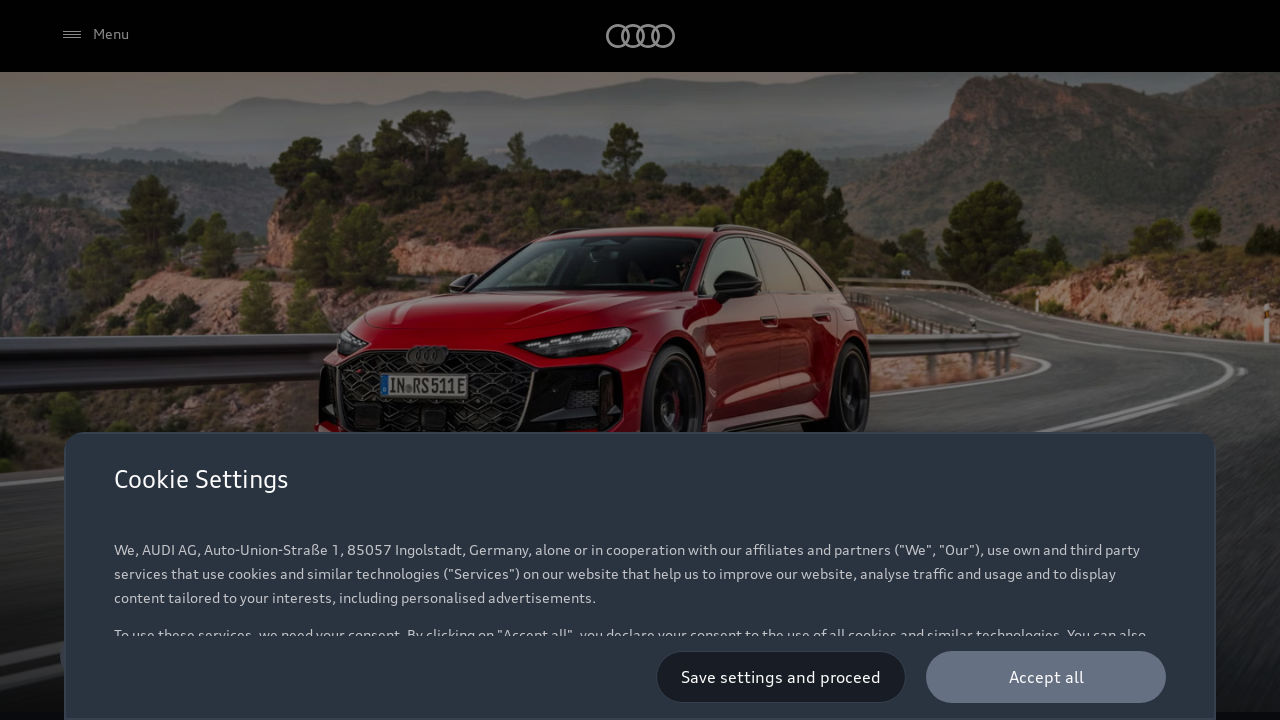